Tests that a todo item is removed when edited to an empty string

Starting URL: https://demo.playwright.dev/todomvc

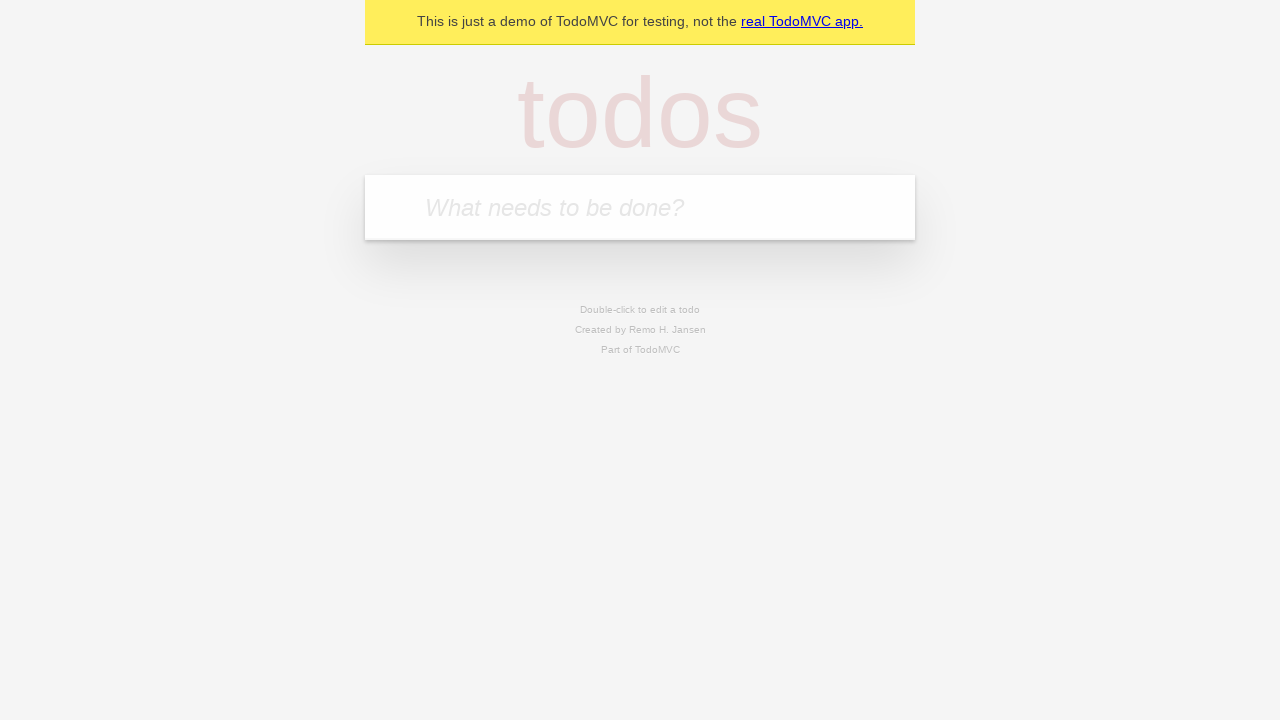

Filled todo input with 'buy some cheese' on internal:attr=[placeholder="What needs to be done?"i]
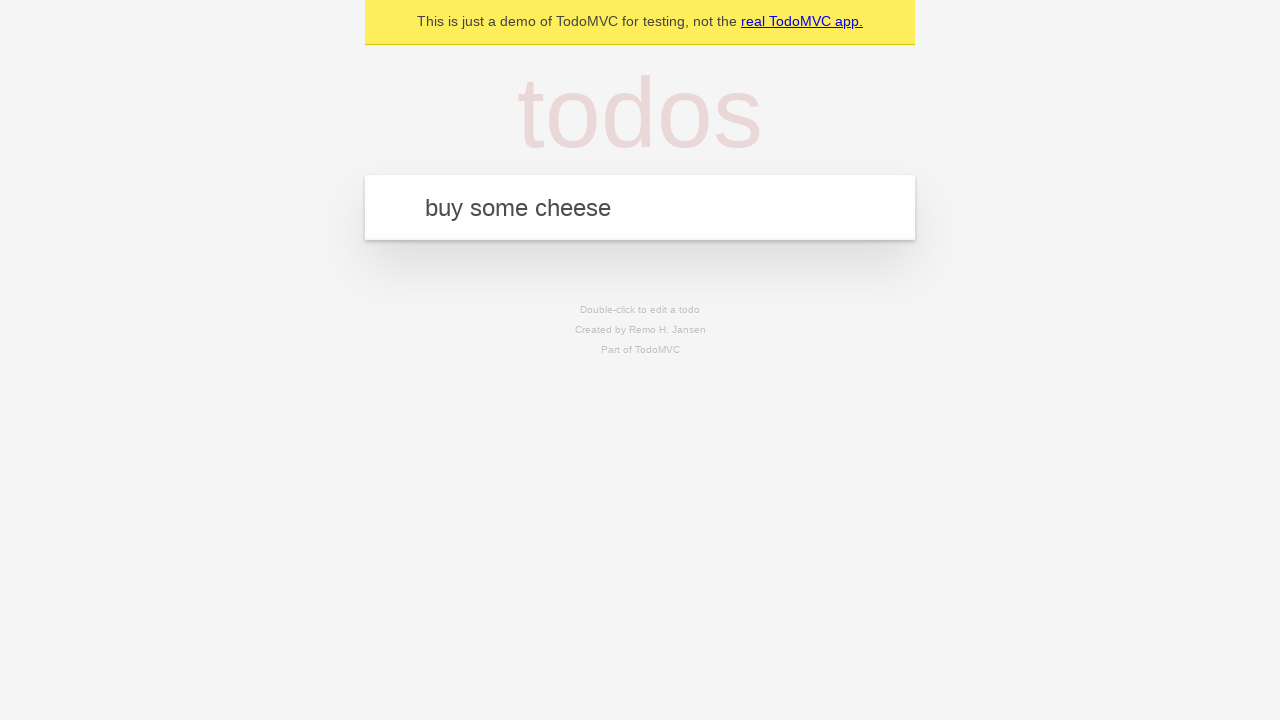

Pressed Enter to add first todo on internal:attr=[placeholder="What needs to be done?"i]
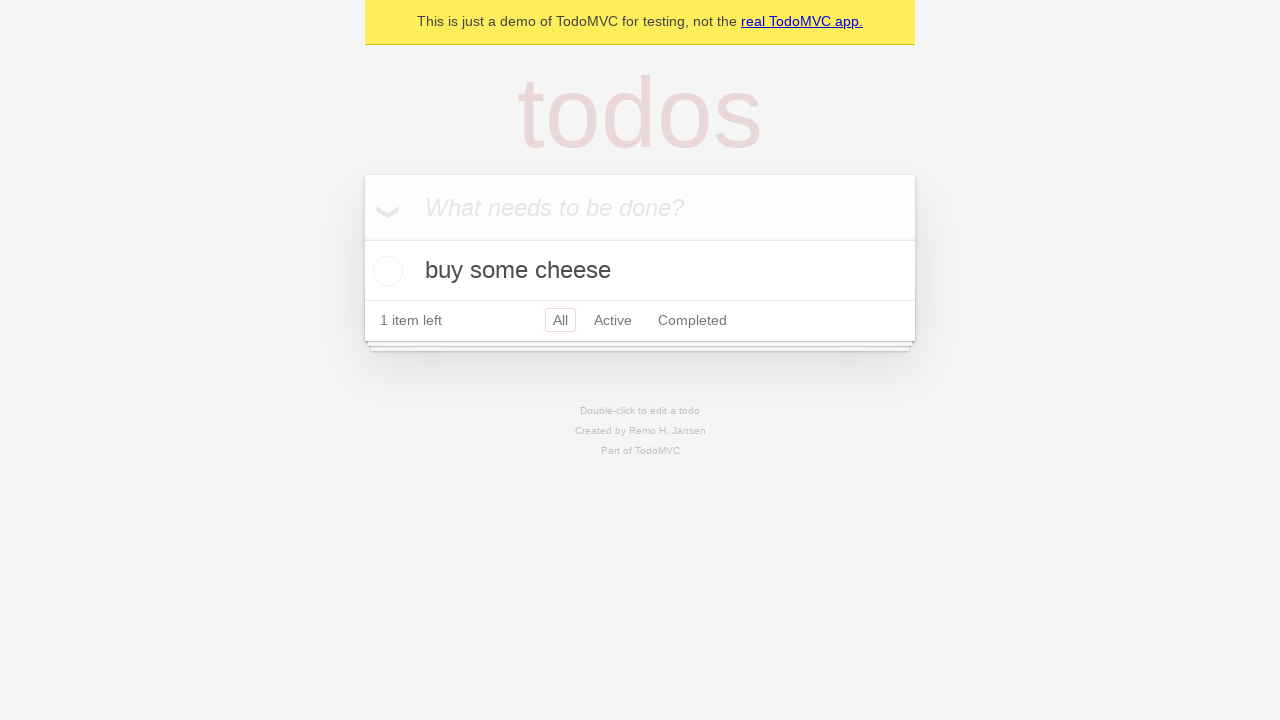

Filled todo input with 'feed the cat' on internal:attr=[placeholder="What needs to be done?"i]
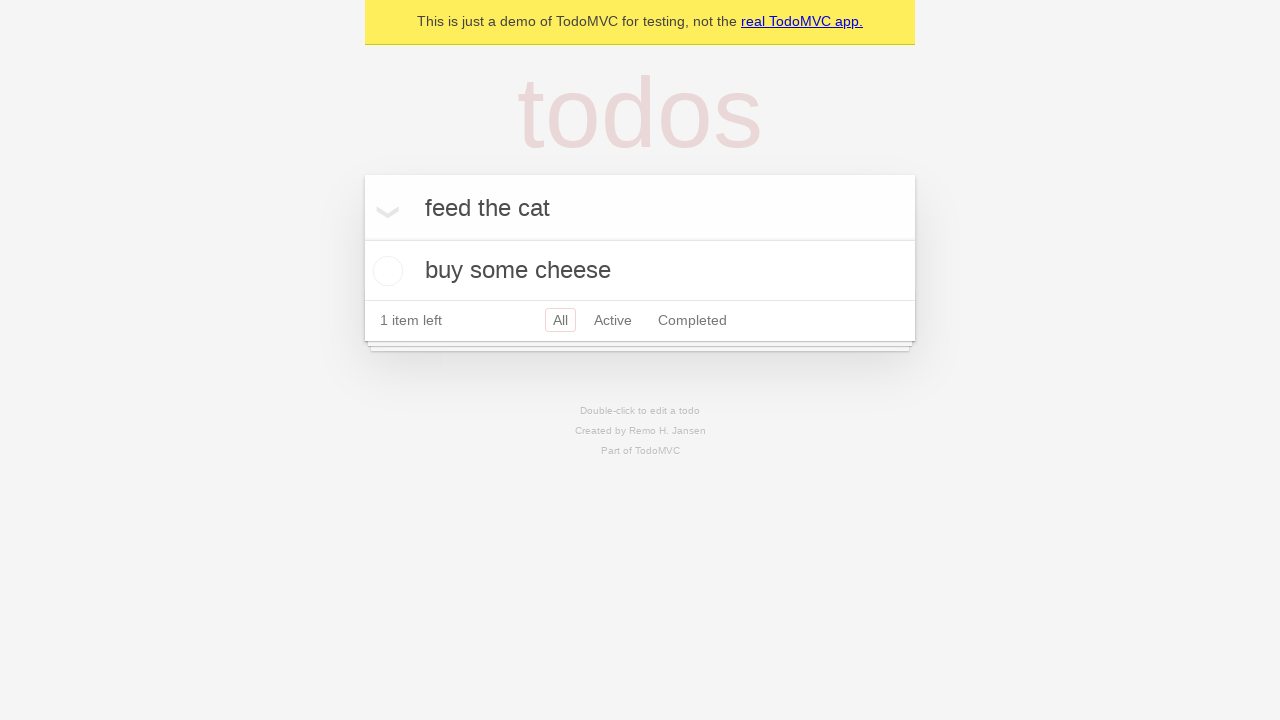

Pressed Enter to add second todo on internal:attr=[placeholder="What needs to be done?"i]
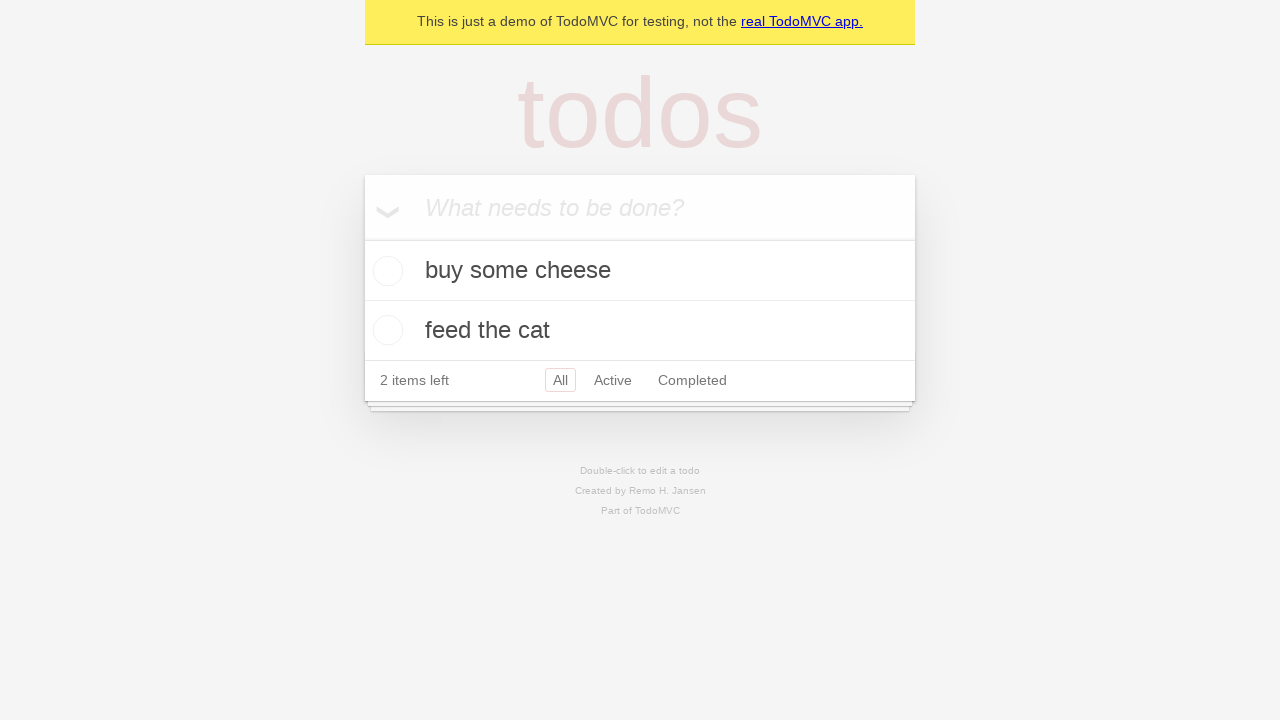

Filled todo input with 'book a doctors appointment' on internal:attr=[placeholder="What needs to be done?"i]
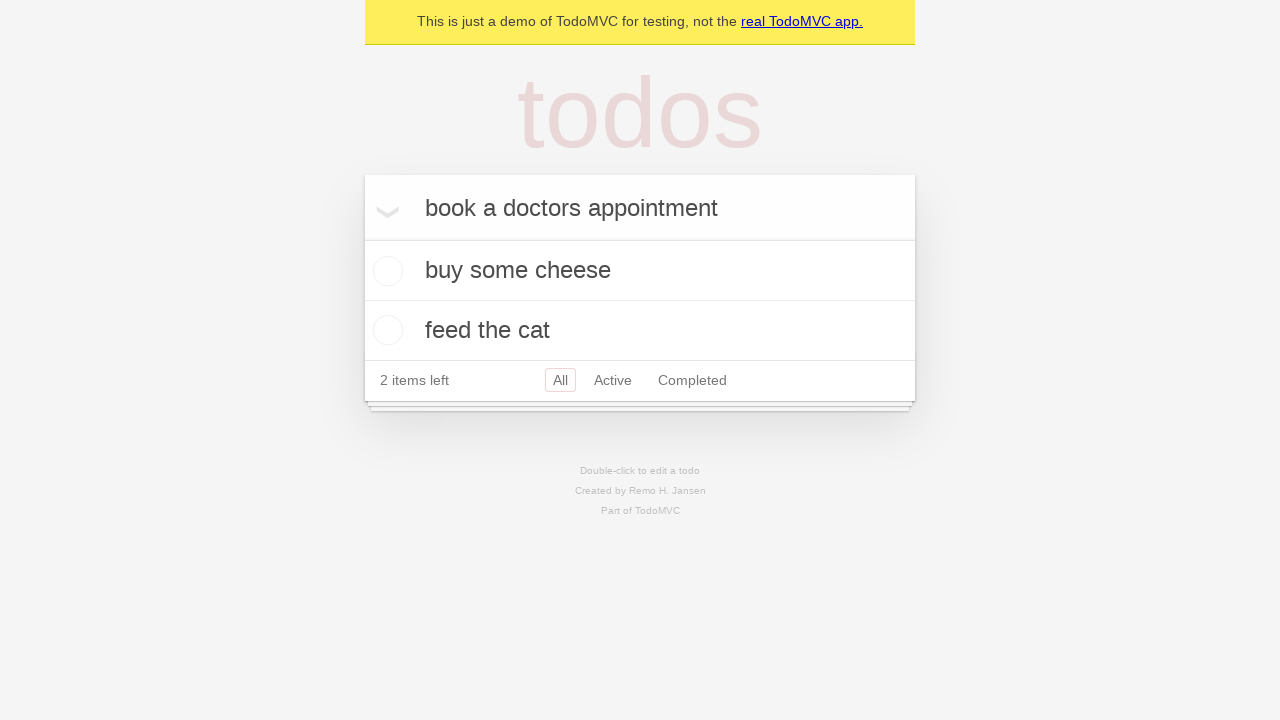

Pressed Enter to add third todo on internal:attr=[placeholder="What needs to be done?"i]
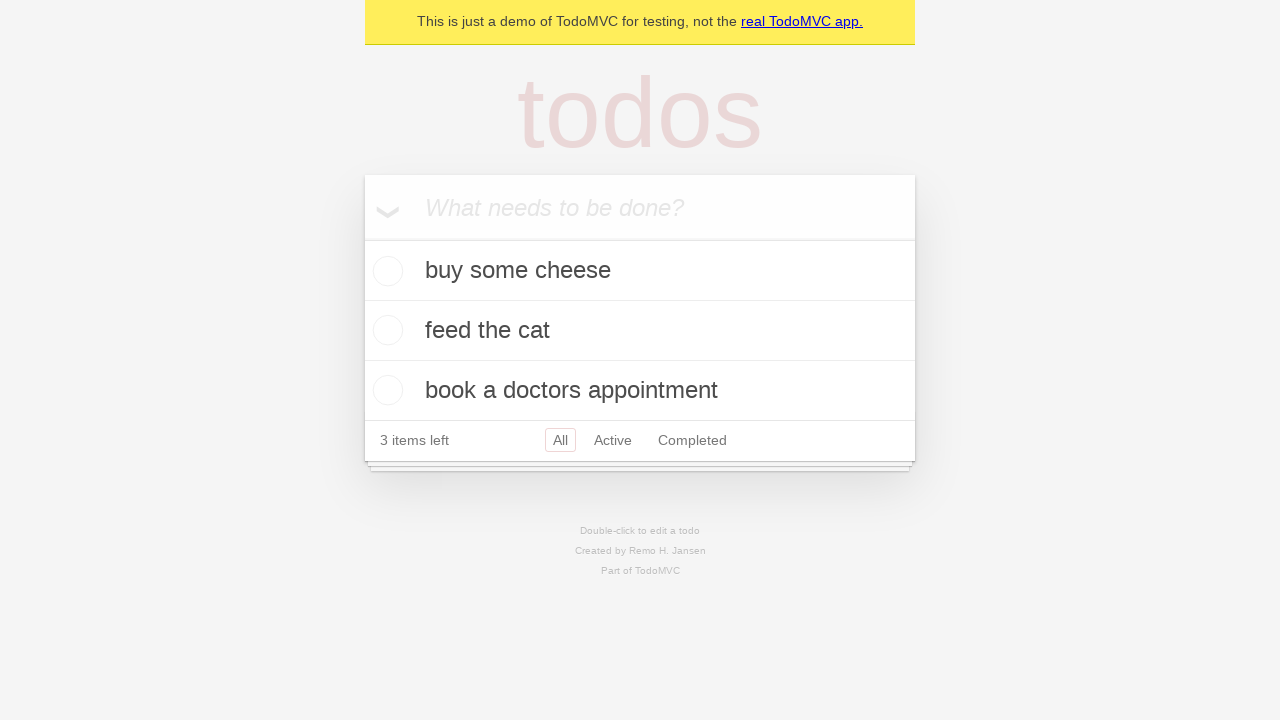

Double-clicked second todo item to enter edit mode at (640, 331) on internal:testid=[data-testid="todo-item"s] >> nth=1
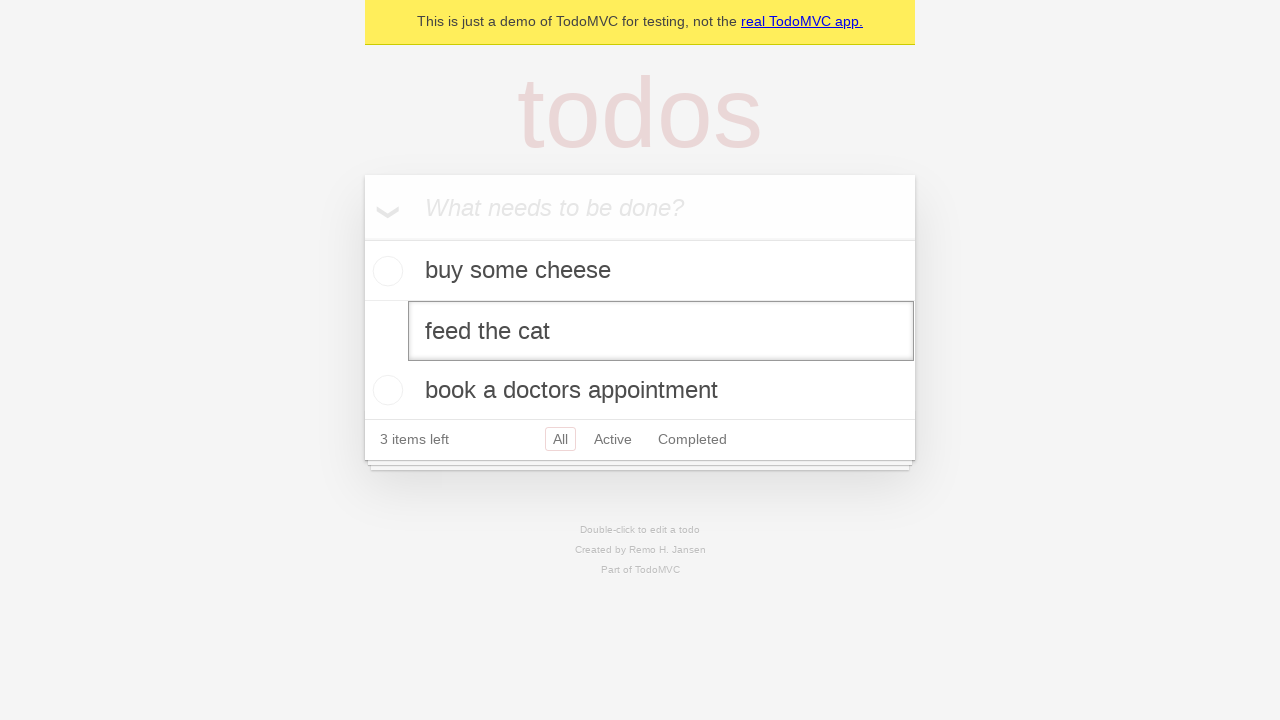

Cleared the text in the edit field on internal:testid=[data-testid="todo-item"s] >> nth=1 >> internal:role=textbox[nam
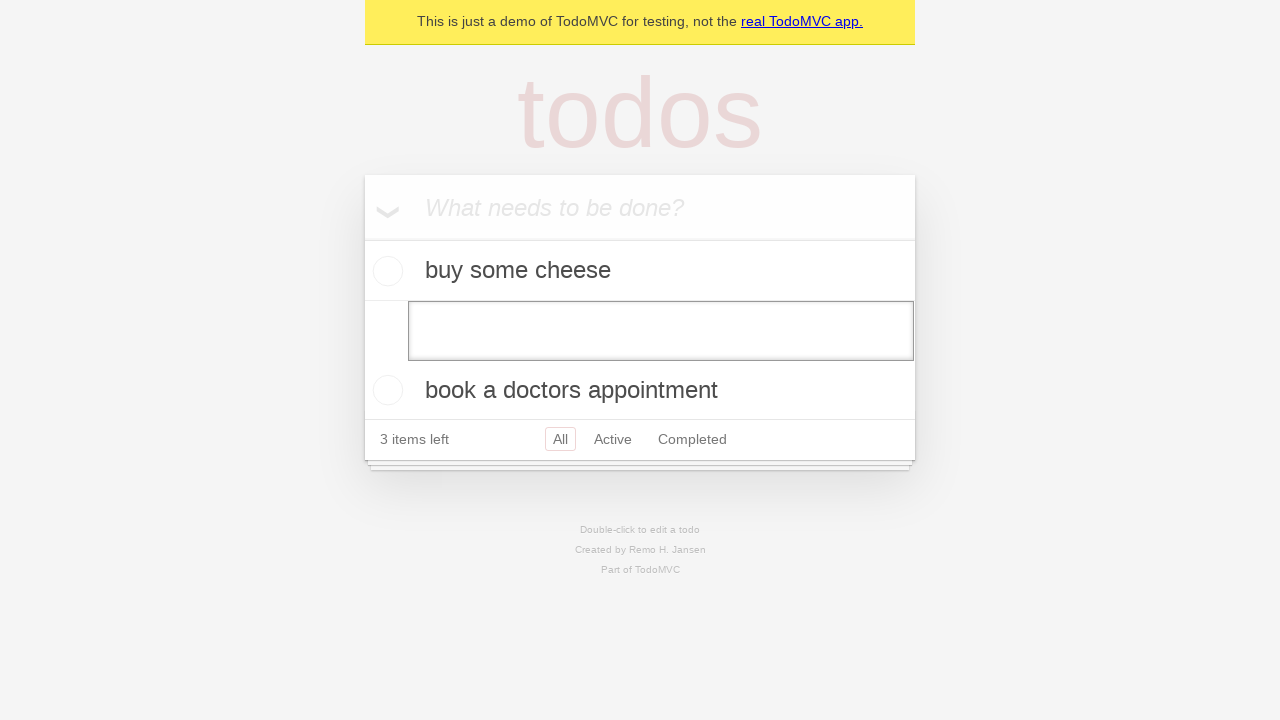

Pressed Enter to save empty text and remove the todo item on internal:testid=[data-testid="todo-item"s] >> nth=1 >> internal:role=textbox[nam
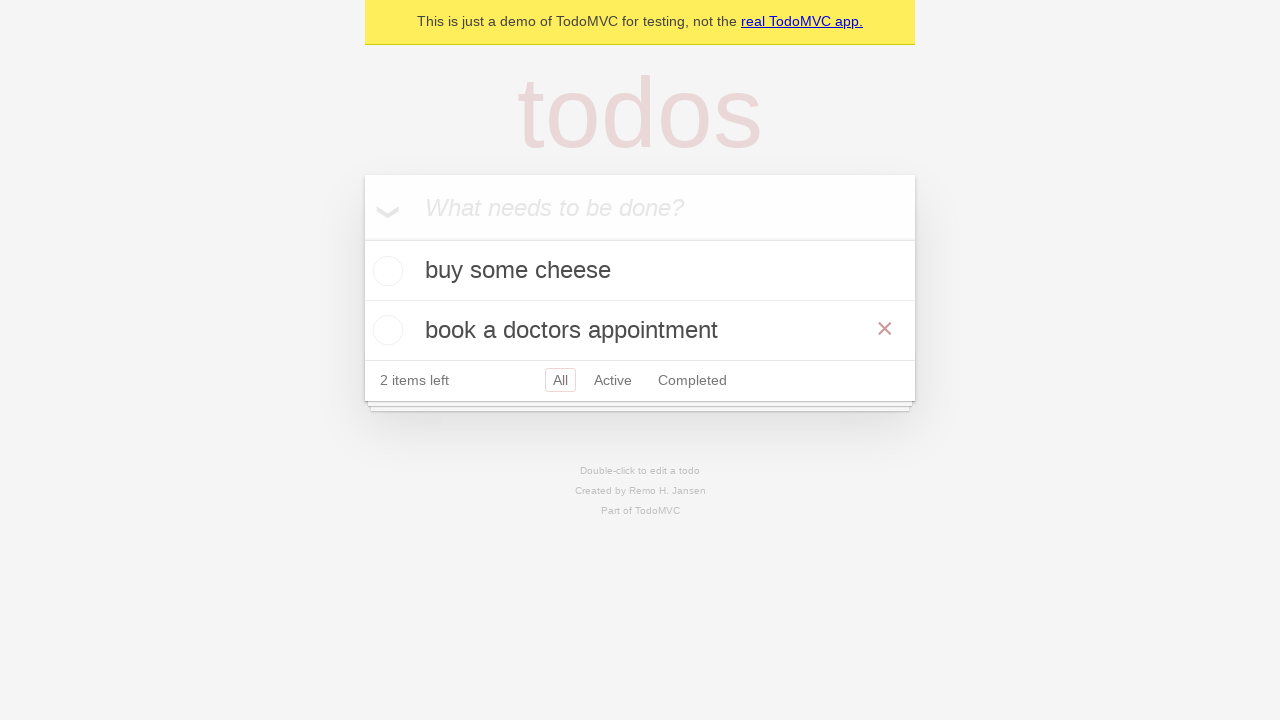

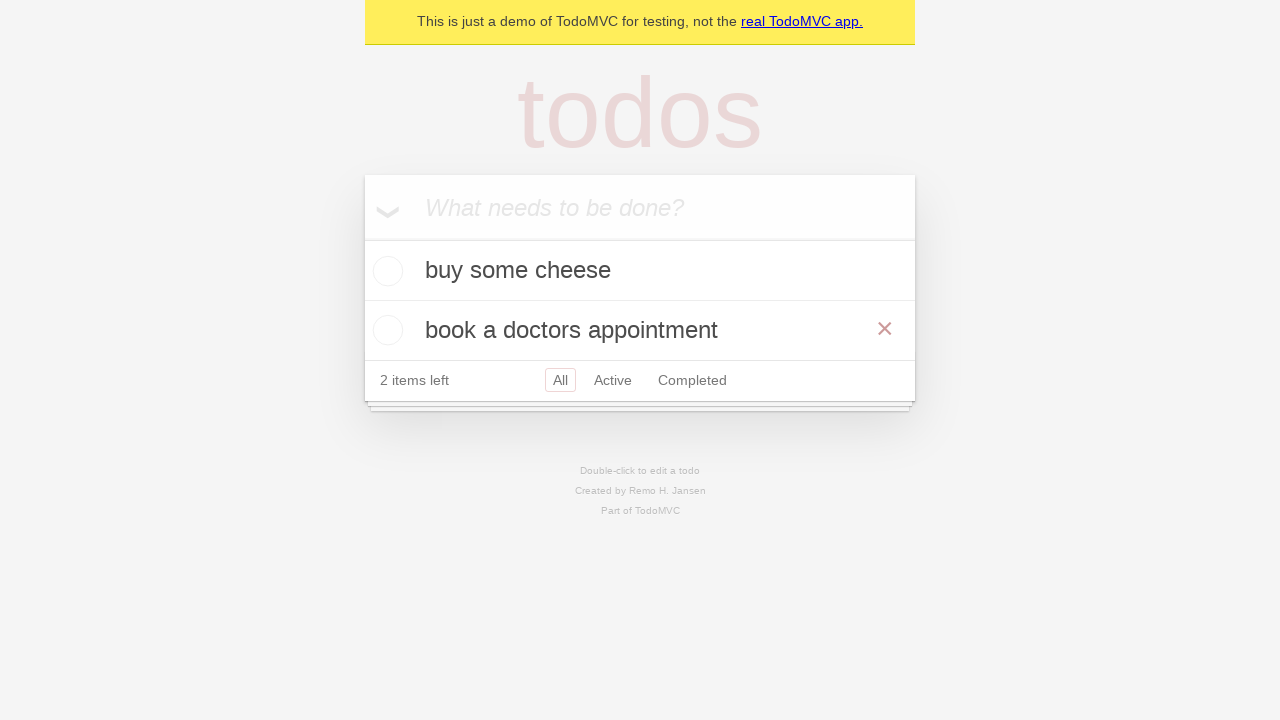